Navigates to the Chiyoda Ward Library website and verifies that the library's open/closed status information is displayed on the page.

Starting URL: https://www.library.chiyoda.tokyo.jp/

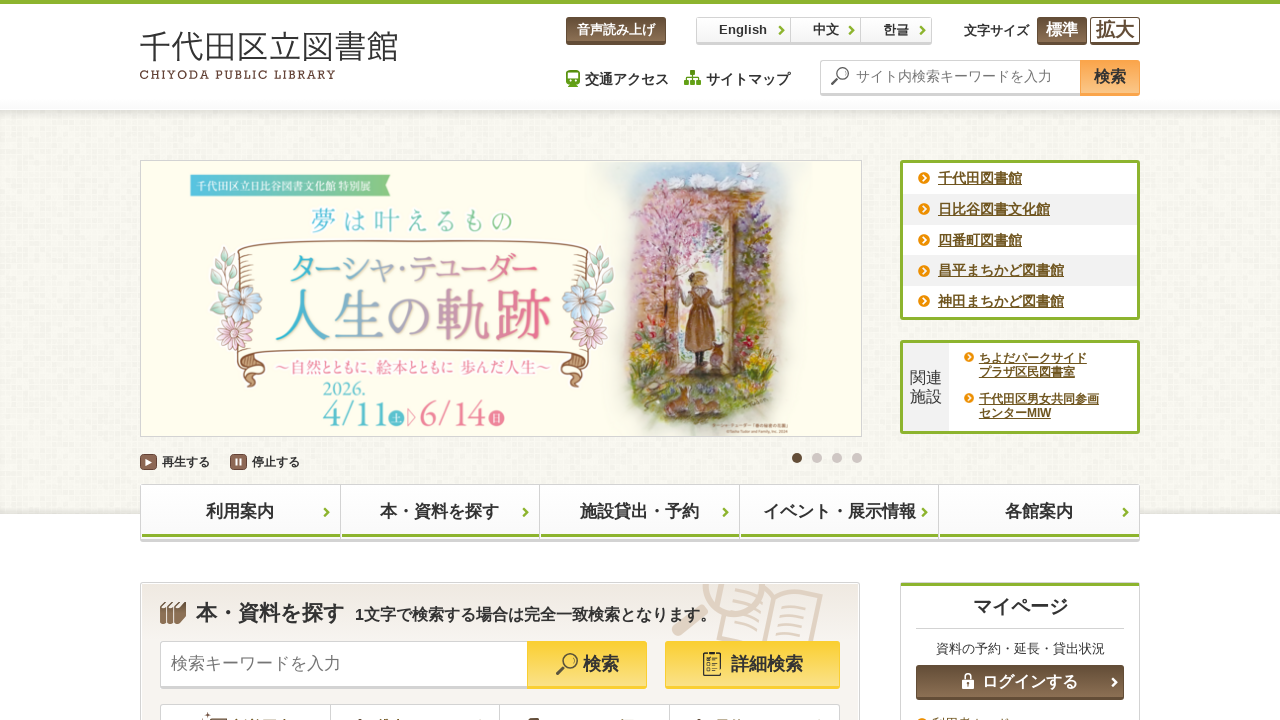

Navigated to Chiyoda Ward Library website
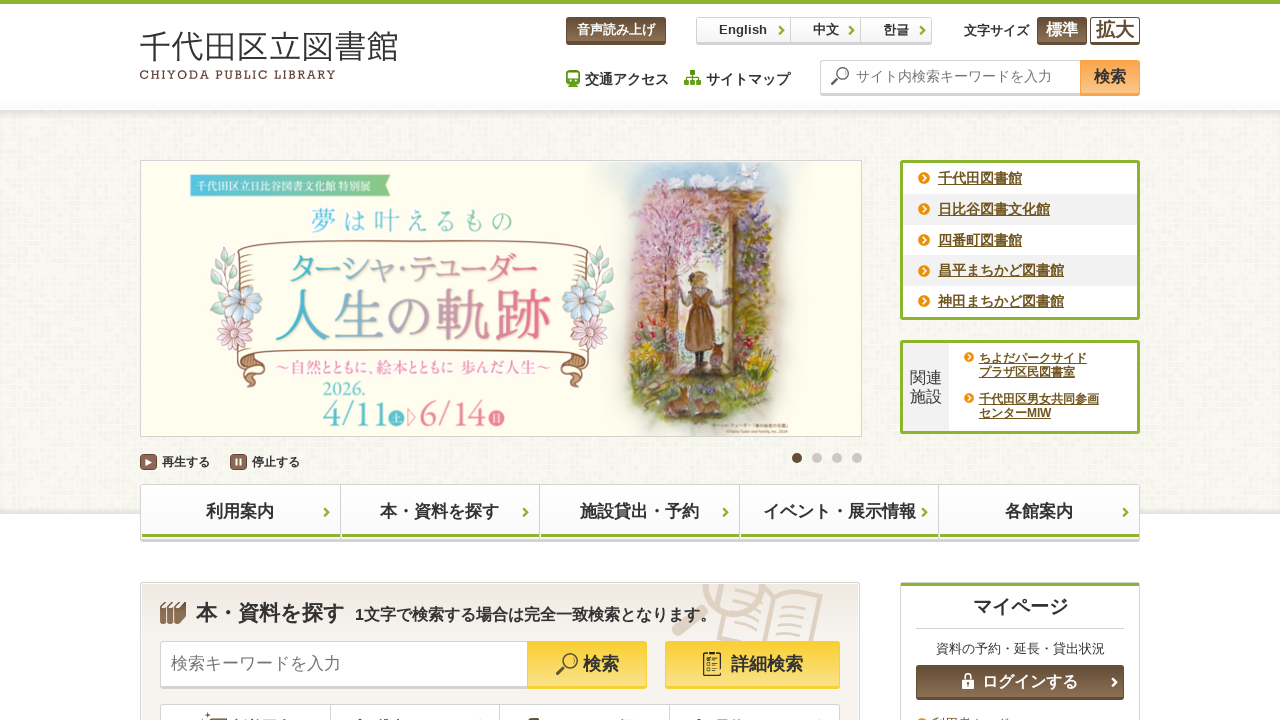

Library status element became visible
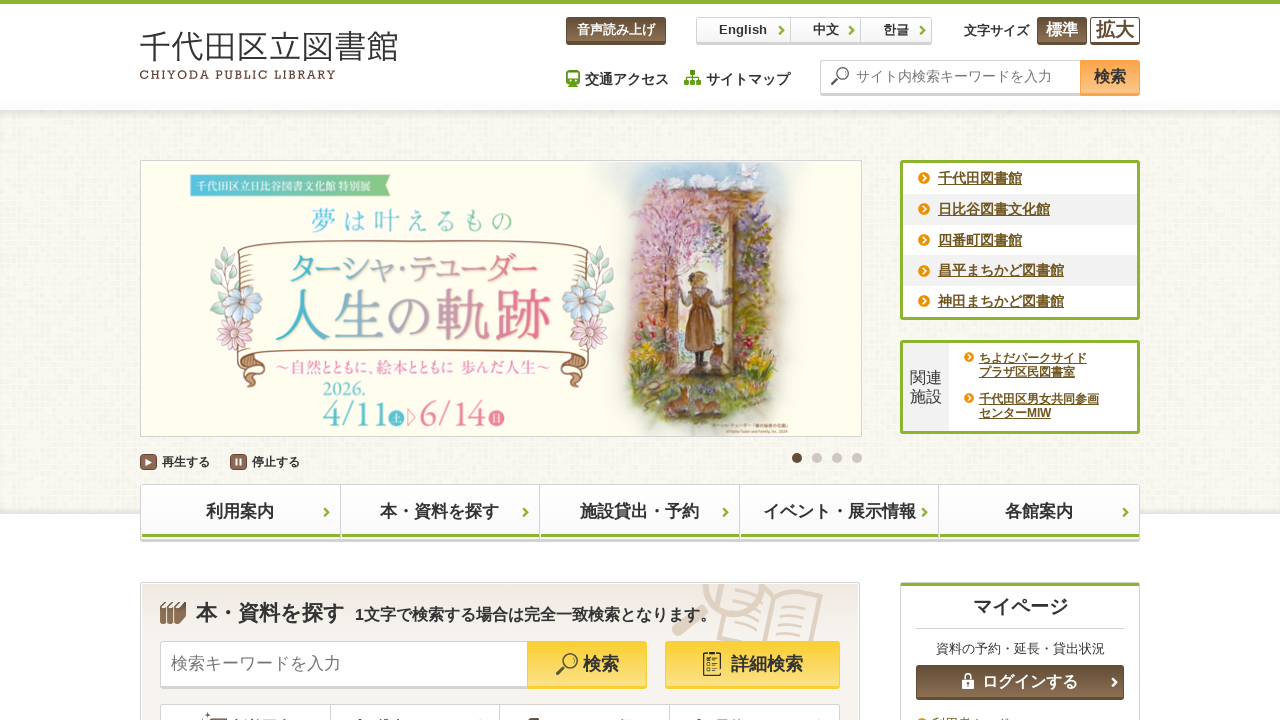

Library open/closed status information is displayed on the page
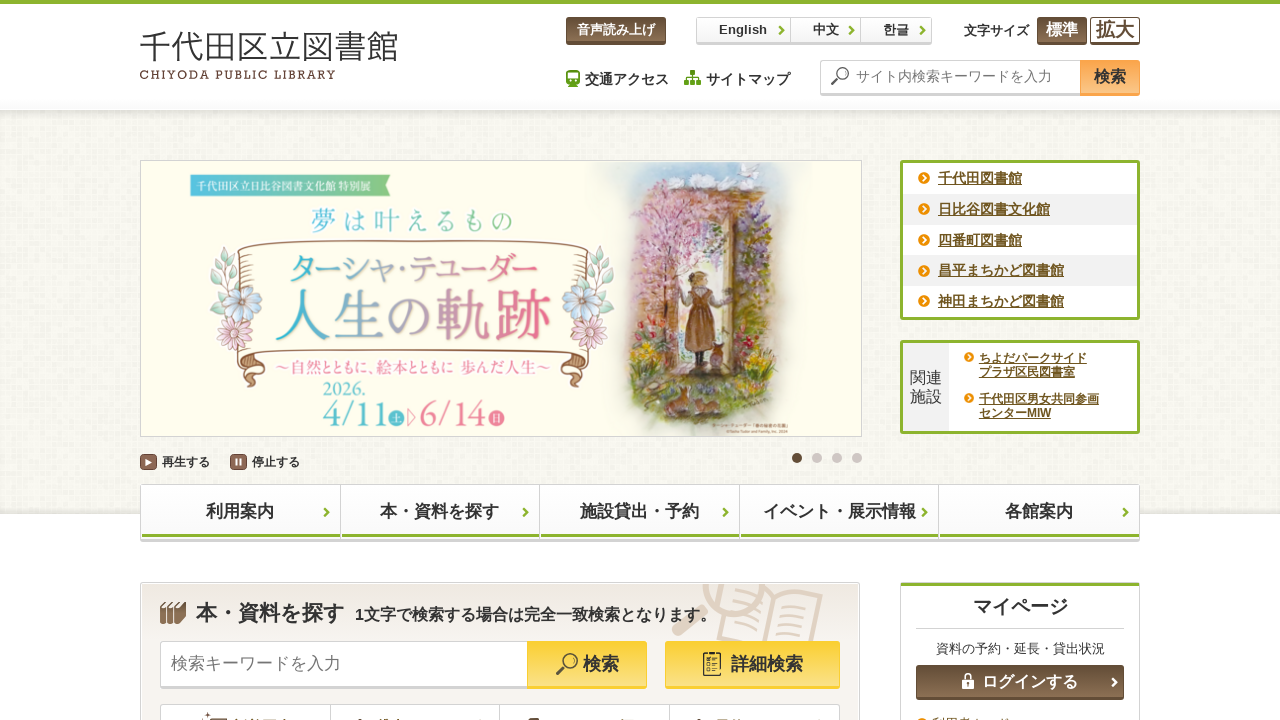

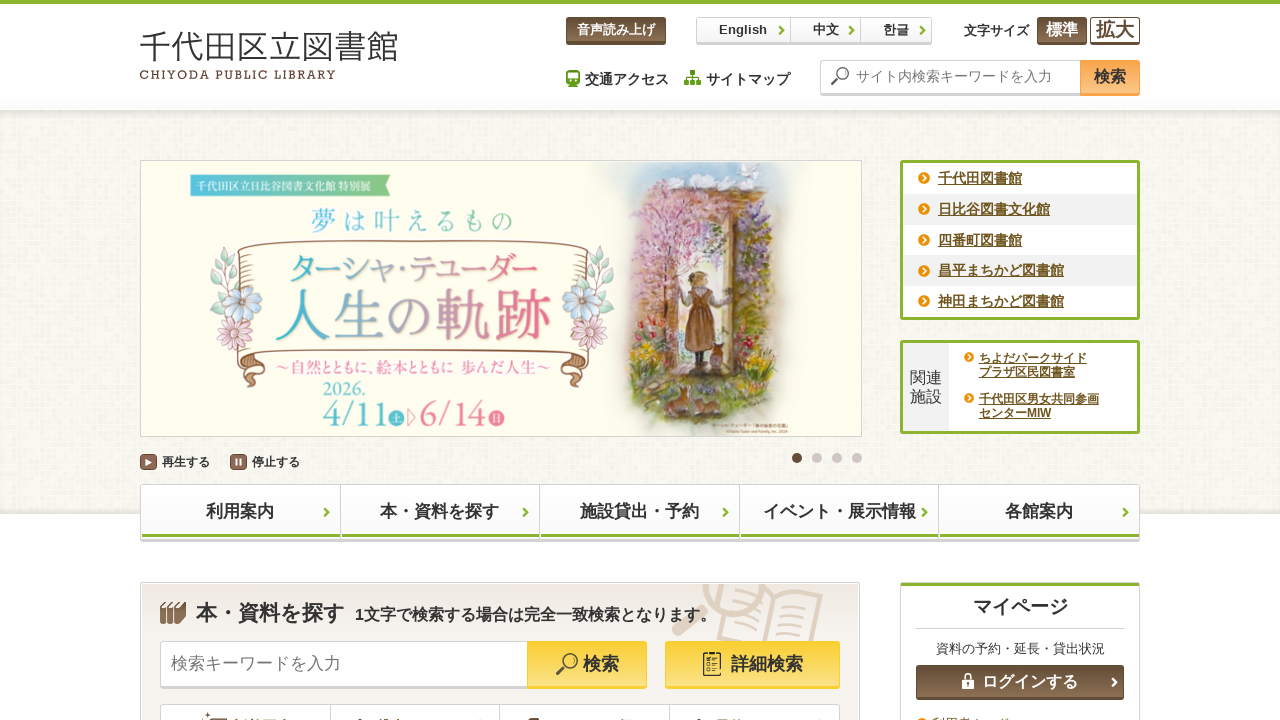